Tests navigation on bimface.com by clicking on "应用场景" (Application Scenarios) link and then iterating through list items to click each one while managing window handles

Starting URL: https://bimface.com/

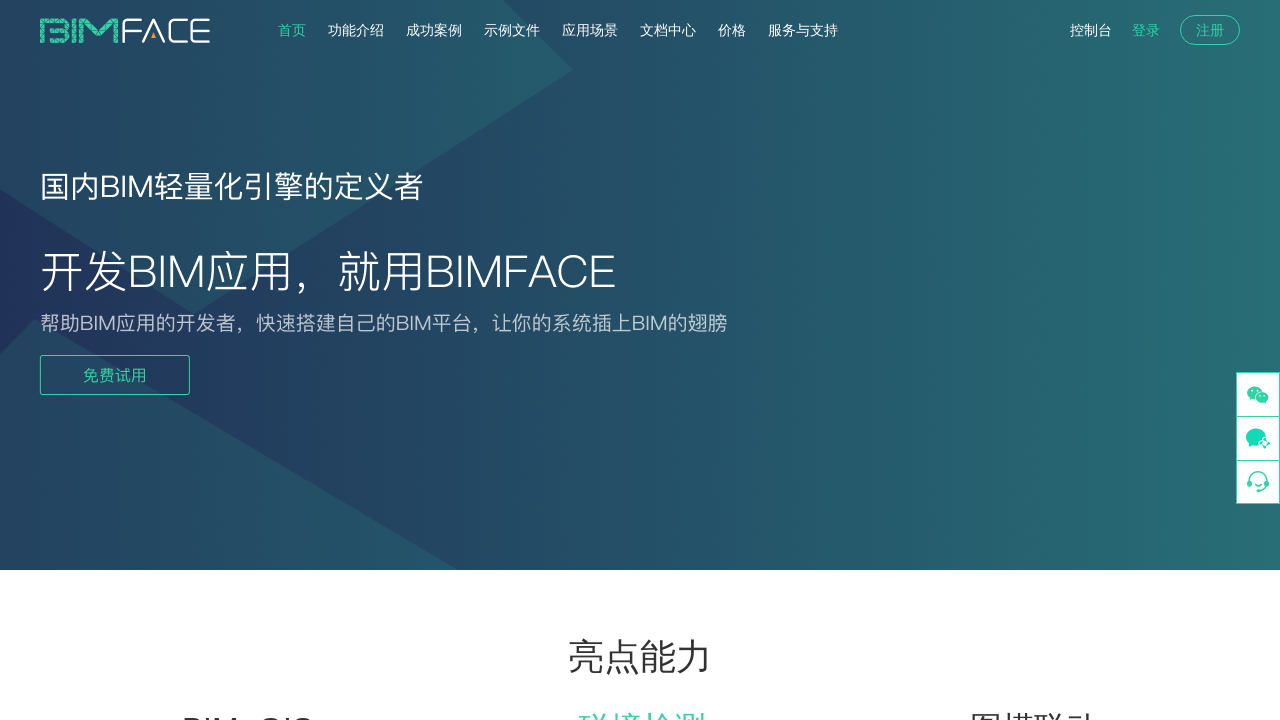

Clicked on '应用场景' (Application Scenarios) link at (590, 30) on text=应用场景
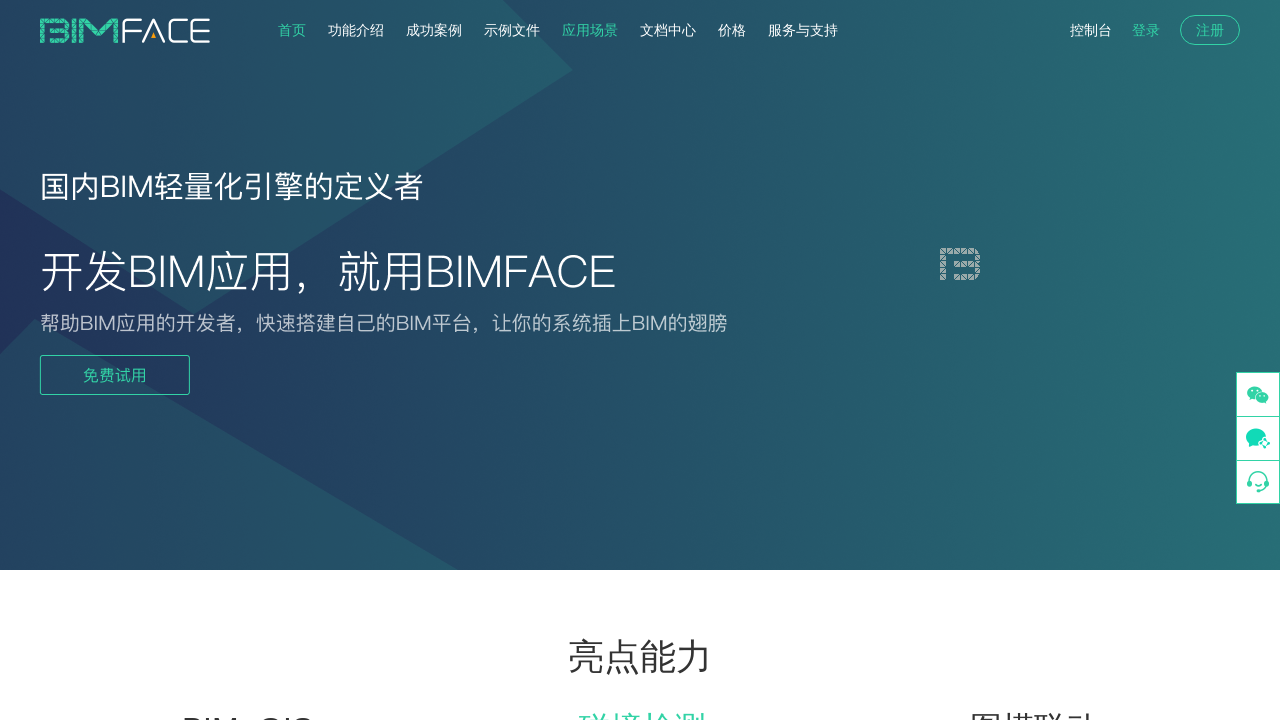

Application Scenarios list loaded
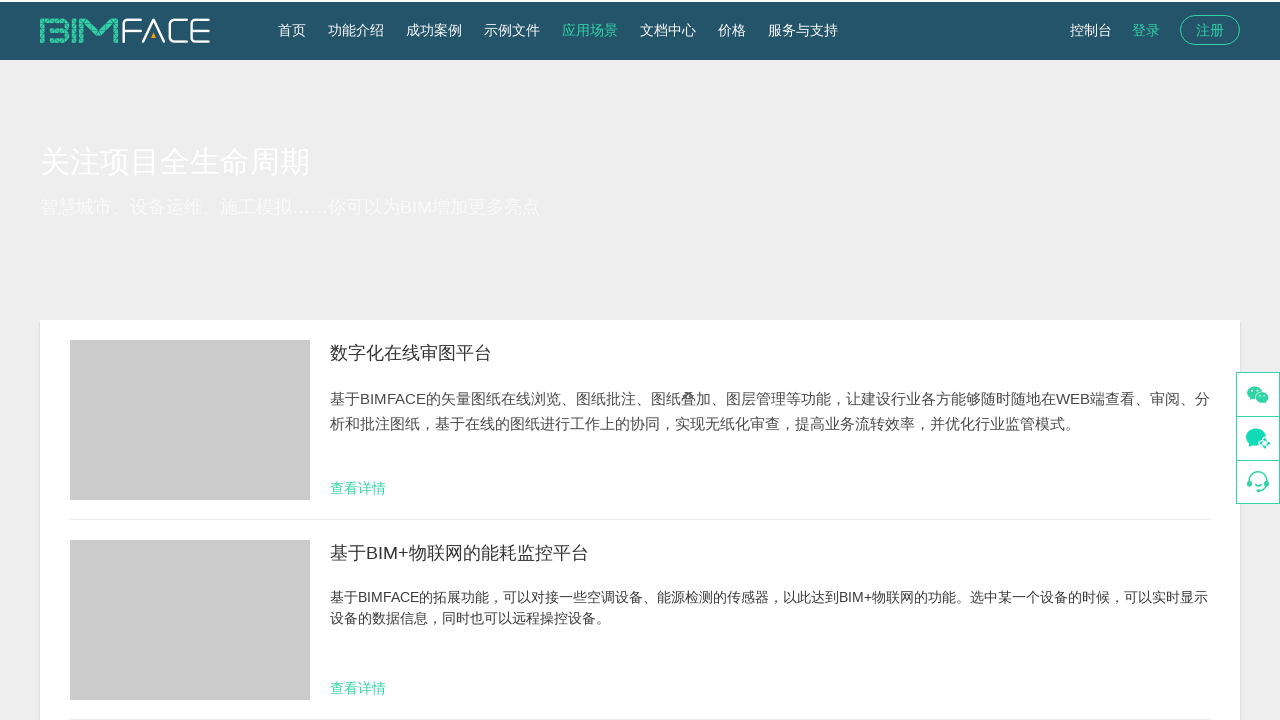

Retrieved 5 list items from Application Scenarios
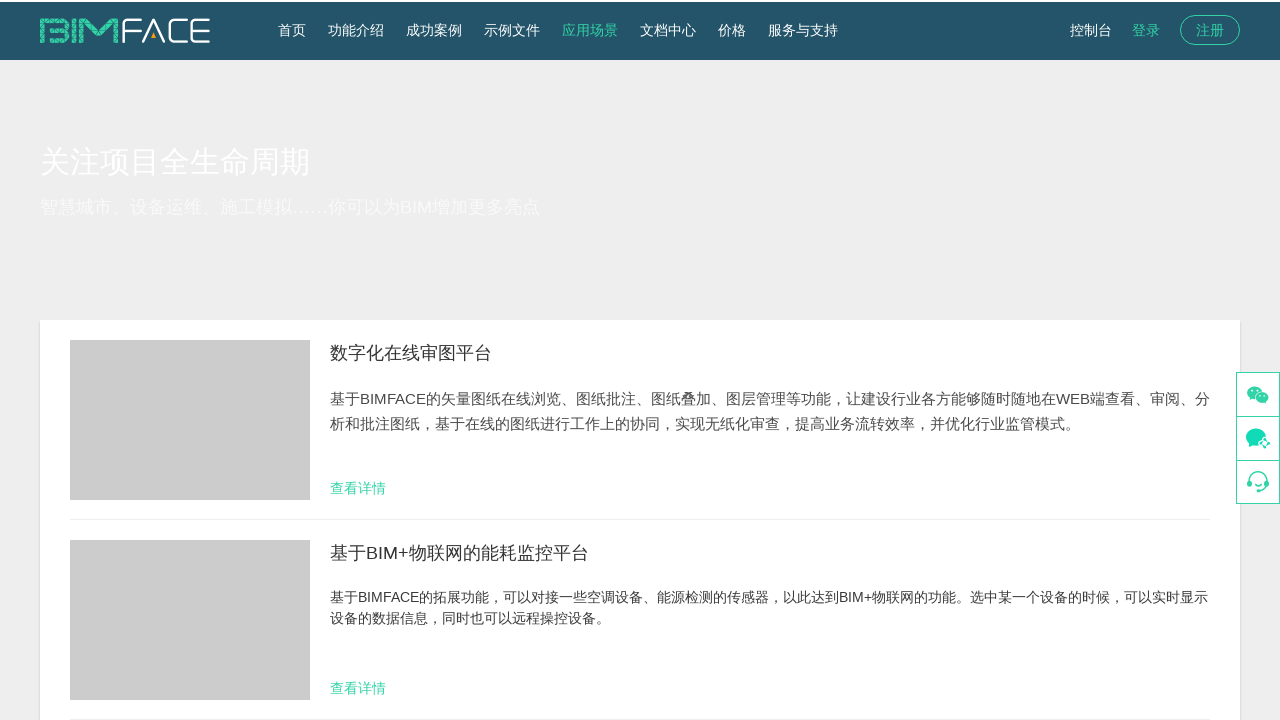

Clicked on list item 1 of 5 at (640, 420) on ul.list.w1200 li >> nth=0
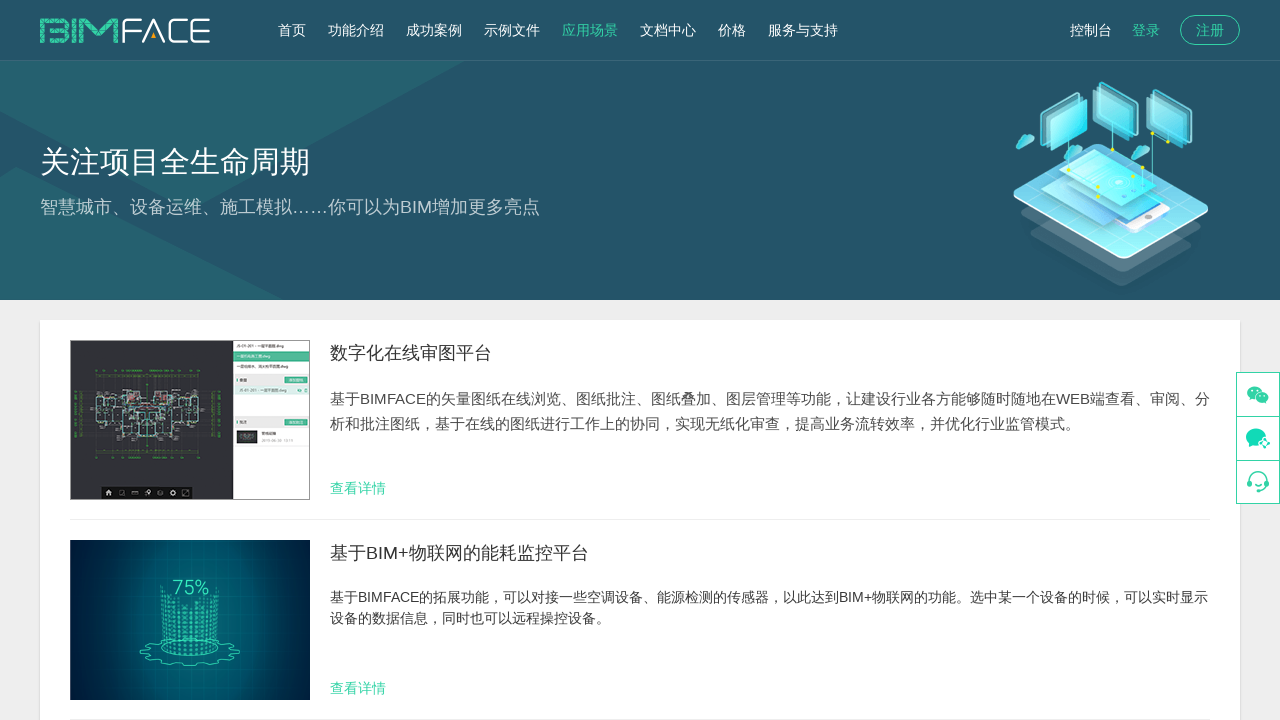

Waited for content to load after clicking list item 1
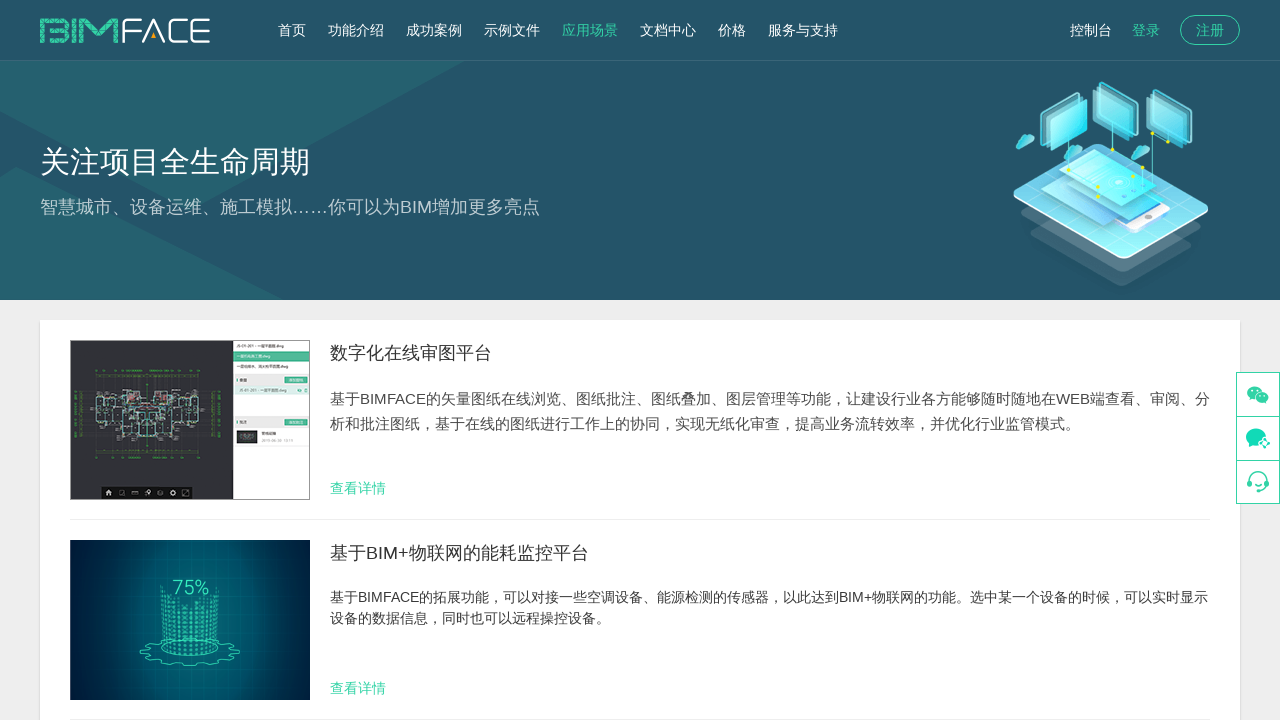

Clicked on list item 2 of 5 at (640, 620) on ul.list.w1200 li >> nth=1
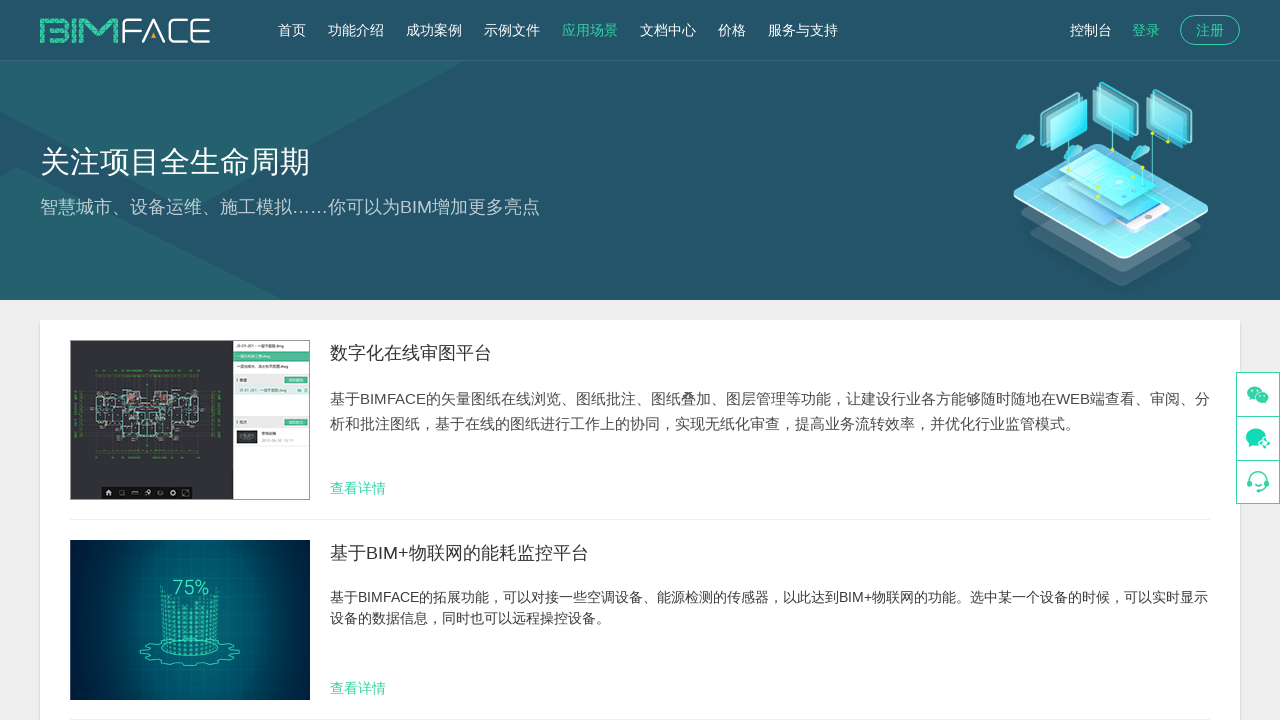

Waited for content to load after clicking list item 2
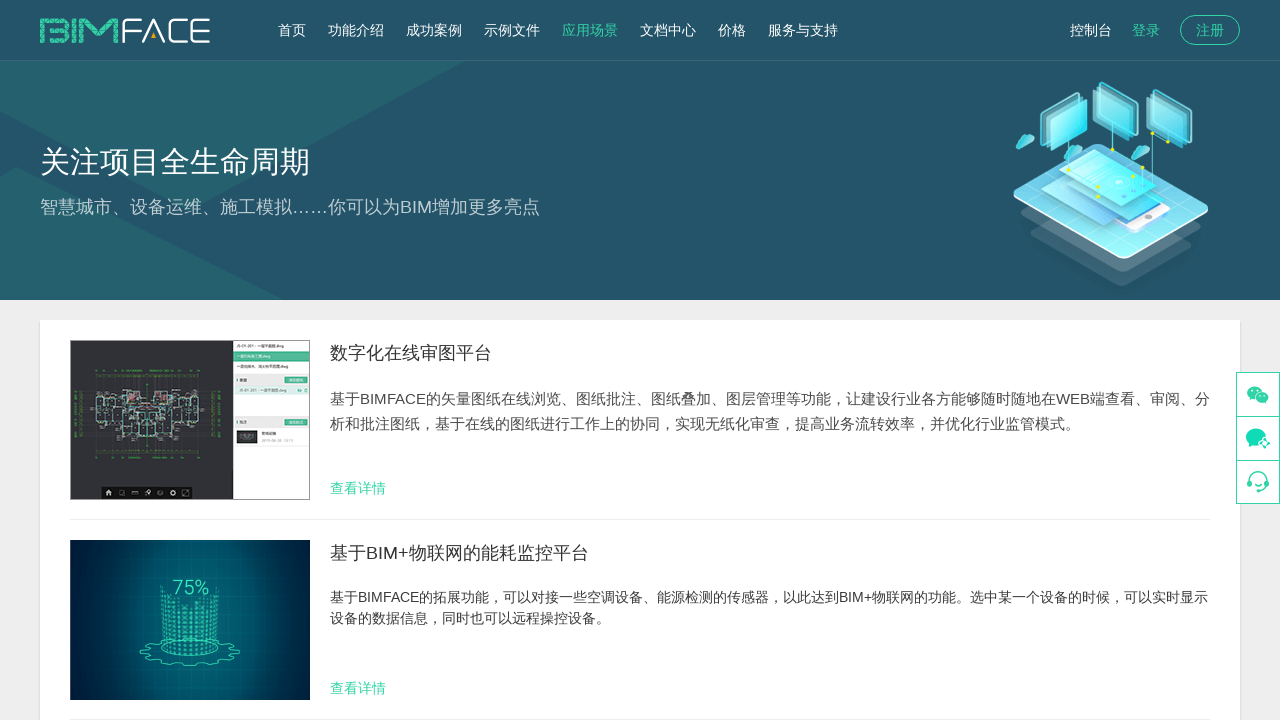

Clicked on list item 3 of 5 at (640, 360) on ul.list.w1200 li >> nth=2
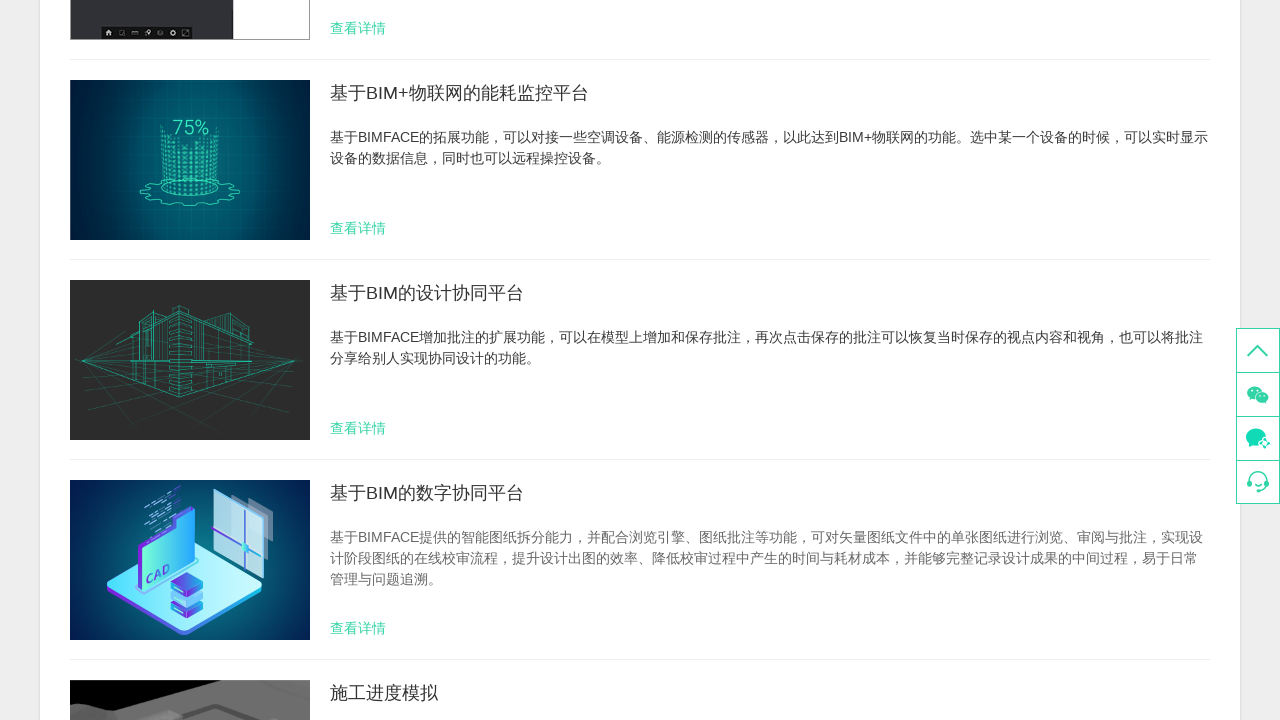

Waited for content to load after clicking list item 3
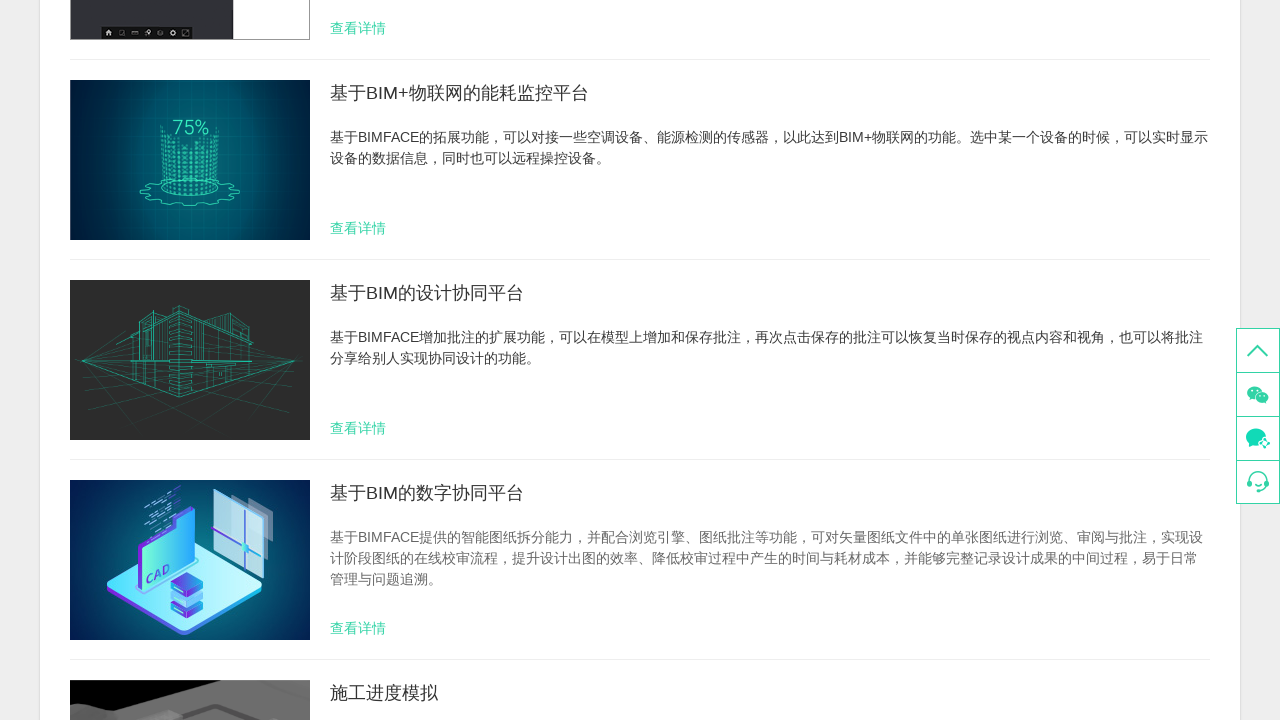

Clicked on list item 4 of 5 at (640, 560) on ul.list.w1200 li >> nth=3
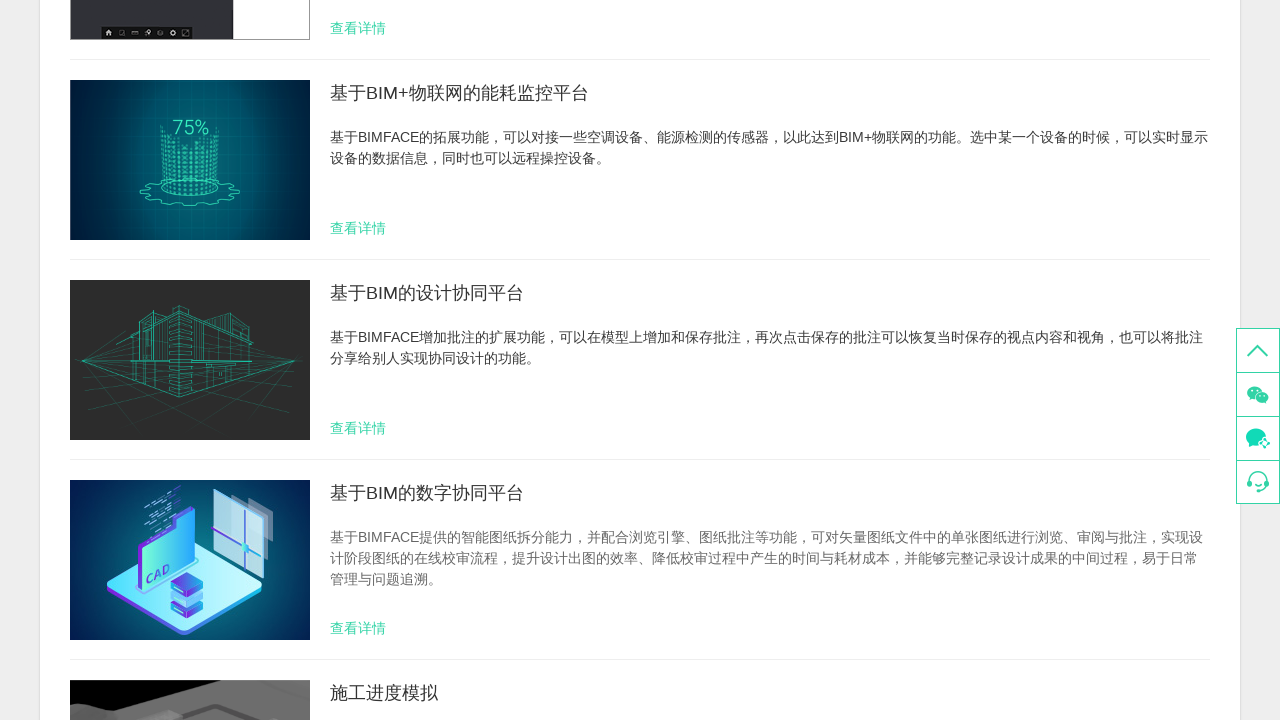

Waited for content to load after clicking list item 4
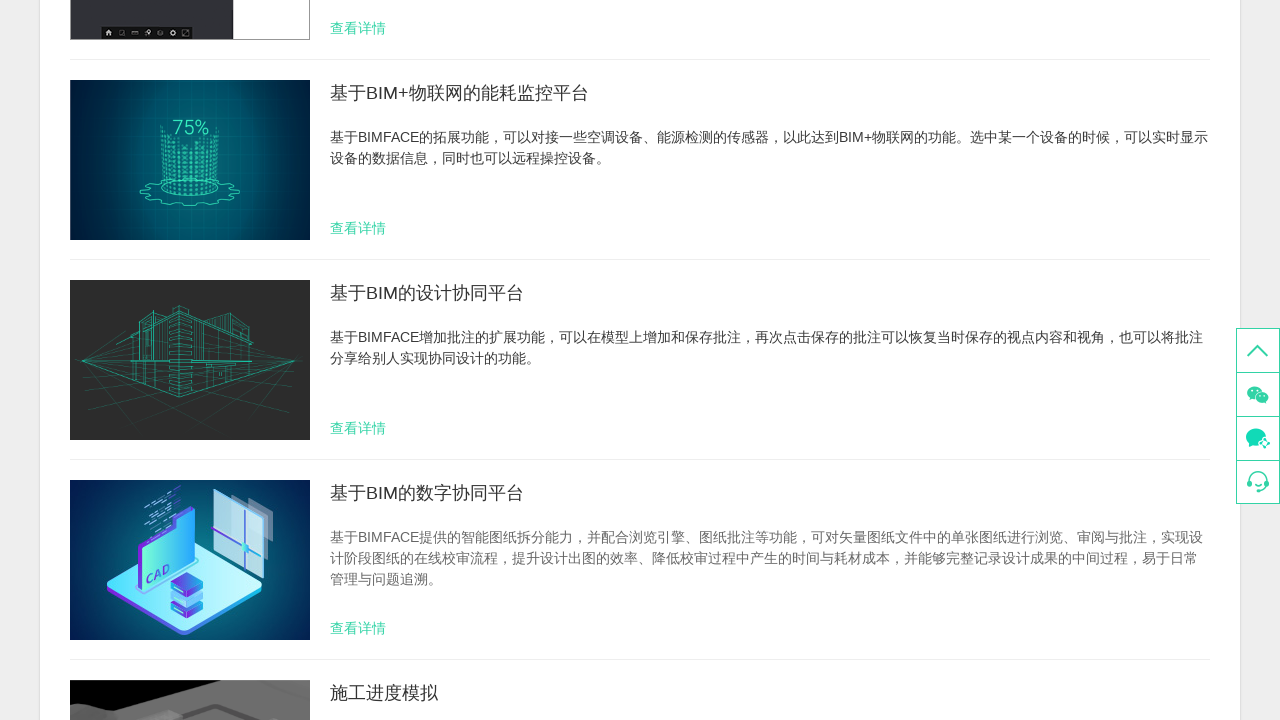

Clicked on list item 5 of 5 at (640, 620) on ul.list.w1200 li >> nth=4
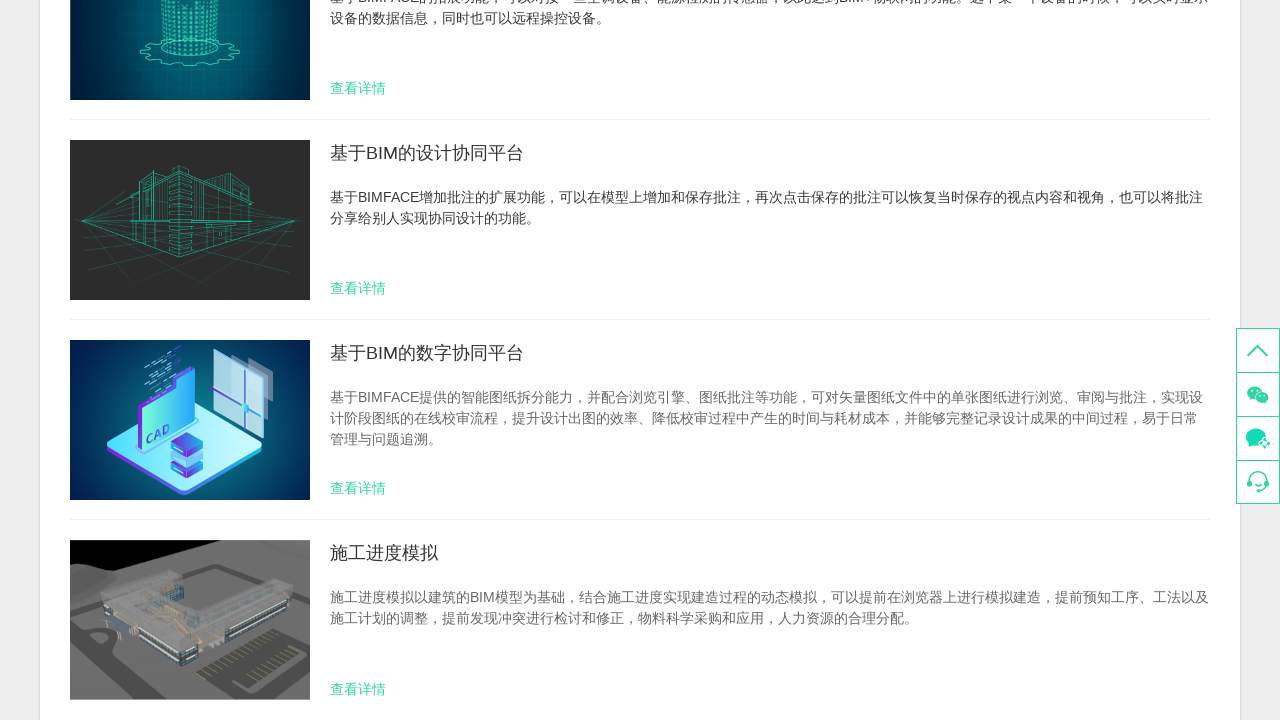

Waited for content to load after clicking list item 5
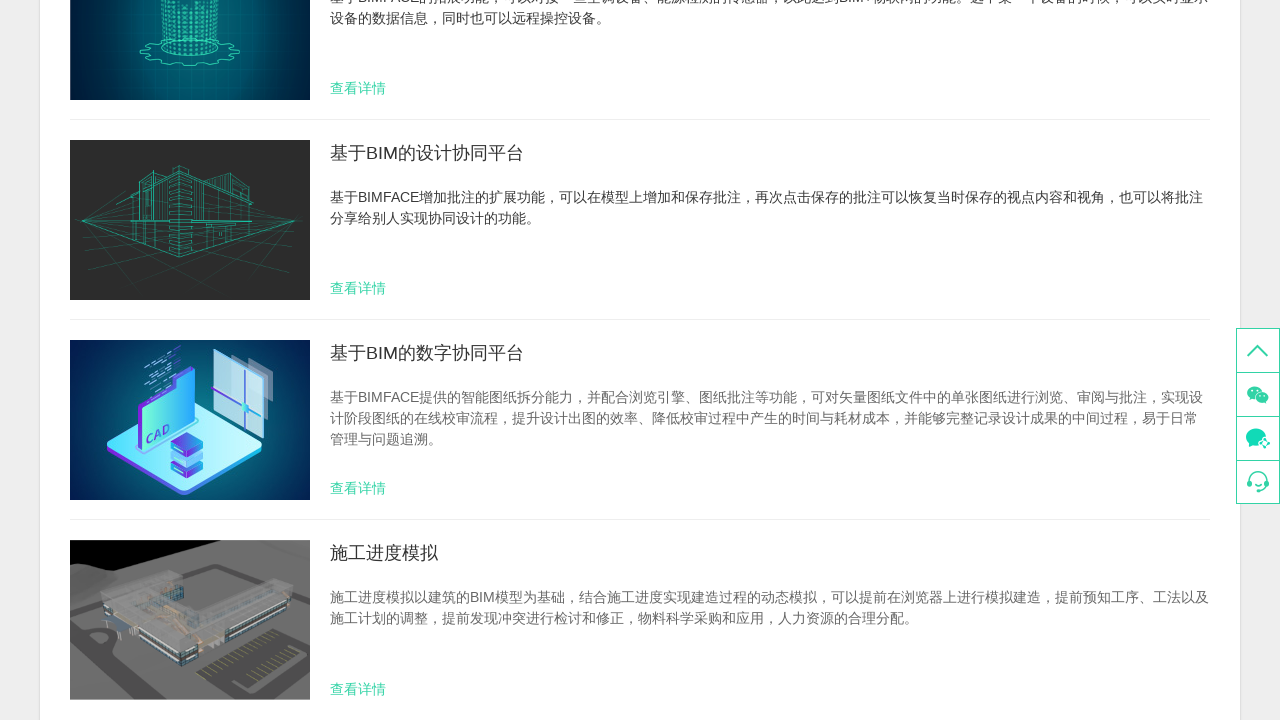

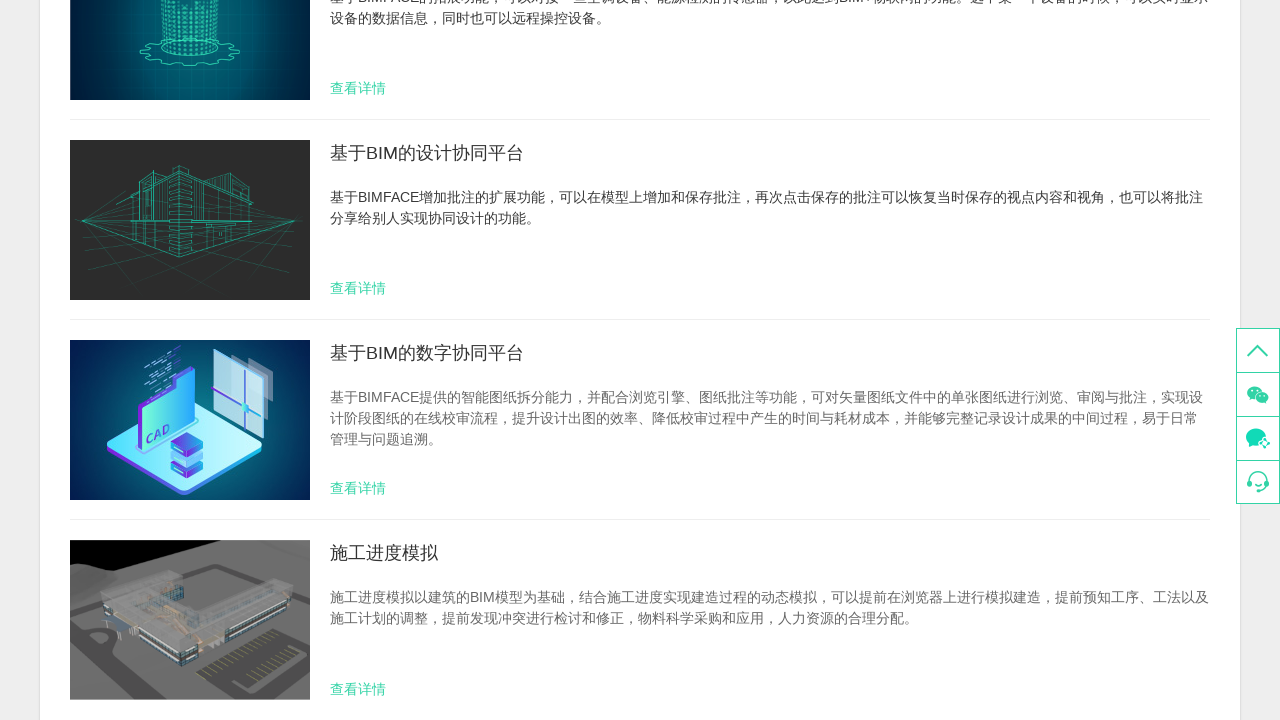